Tests handling of a confirmation JavaScript alert by clicking a button and dismissing the alert

Starting URL: https://the-internet.herokuapp.com/javascript_alerts

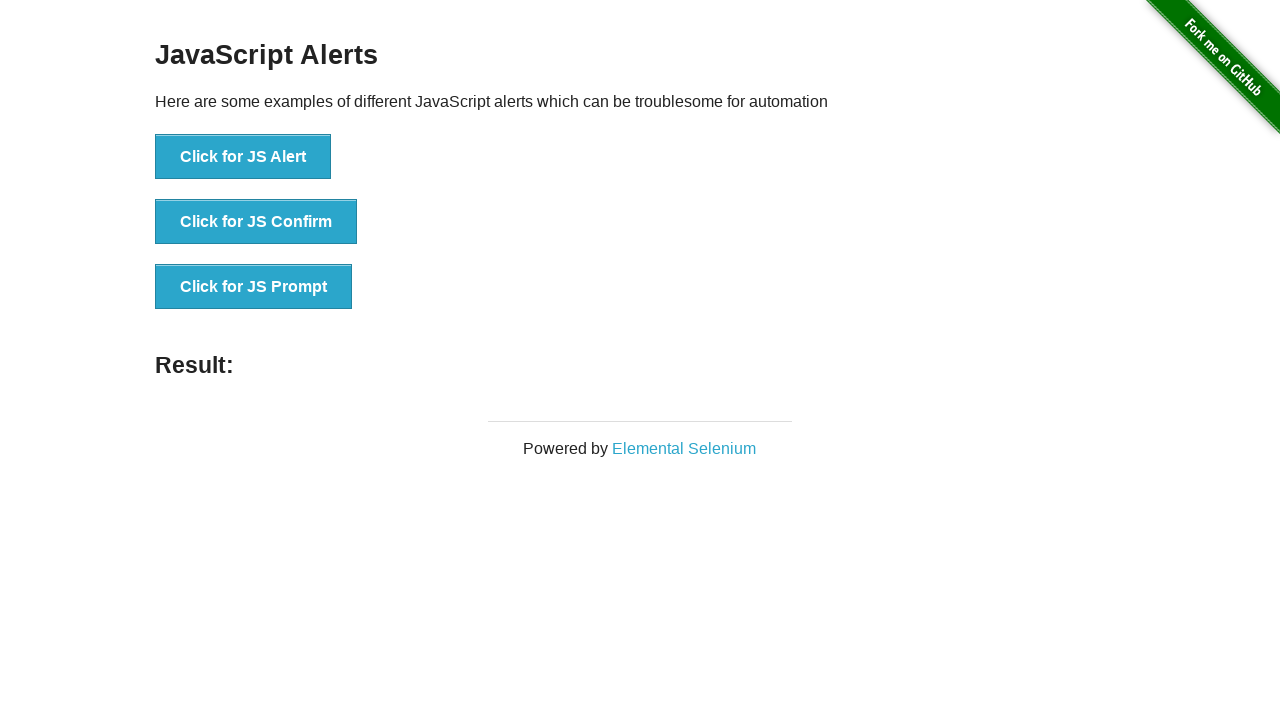

Clicked button to trigger confirmation alert at (256, 222) on xpath=//*[@id="content"]/div/ul/li[2]/button
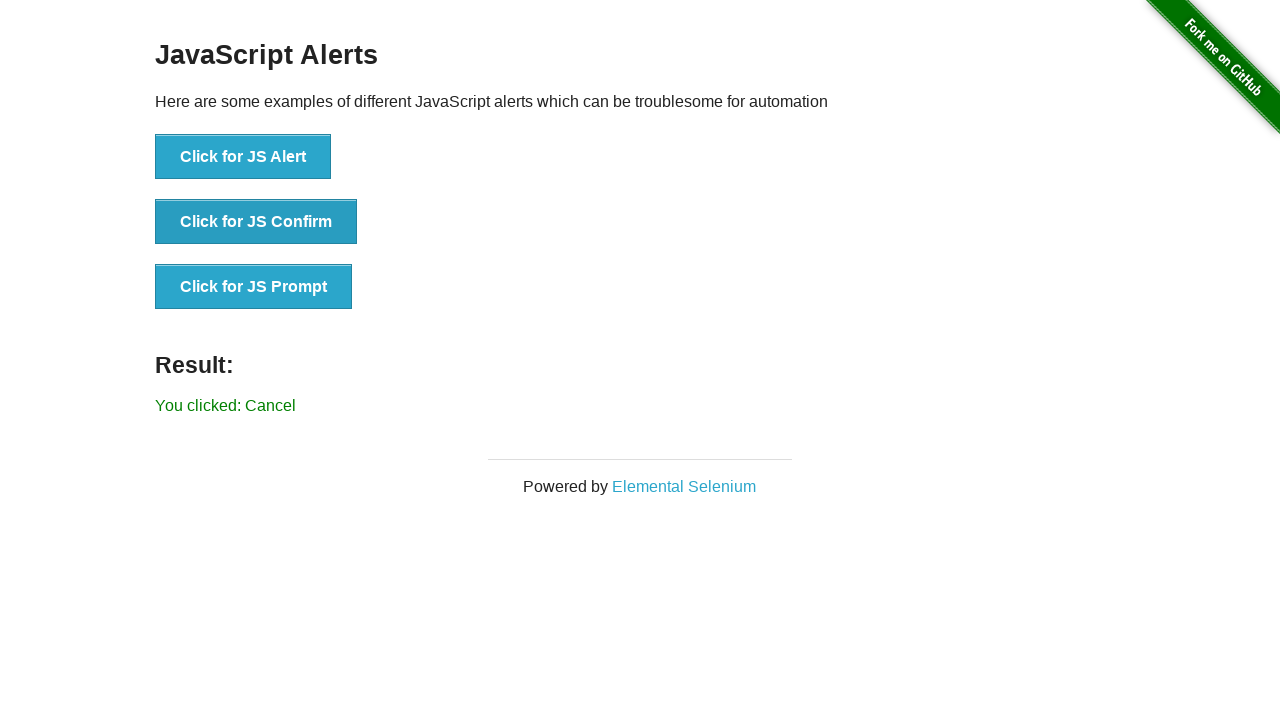

Set up dialog handler to dismiss confirmation alert
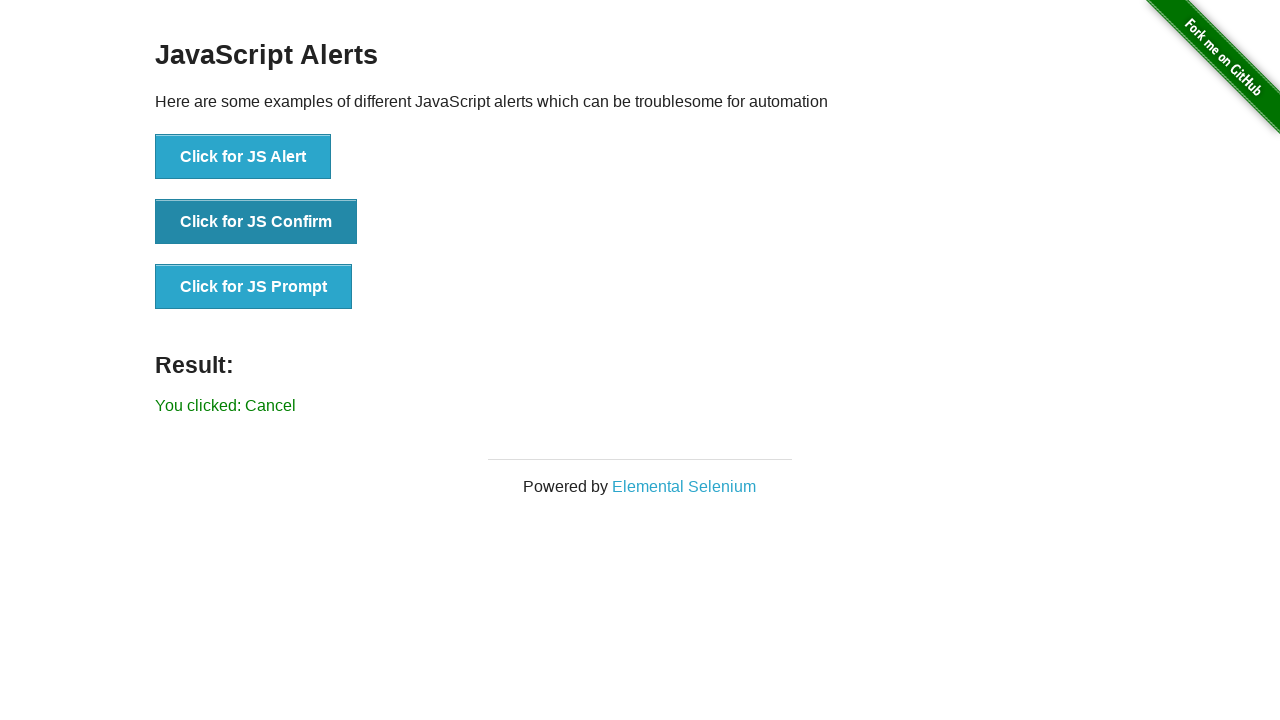

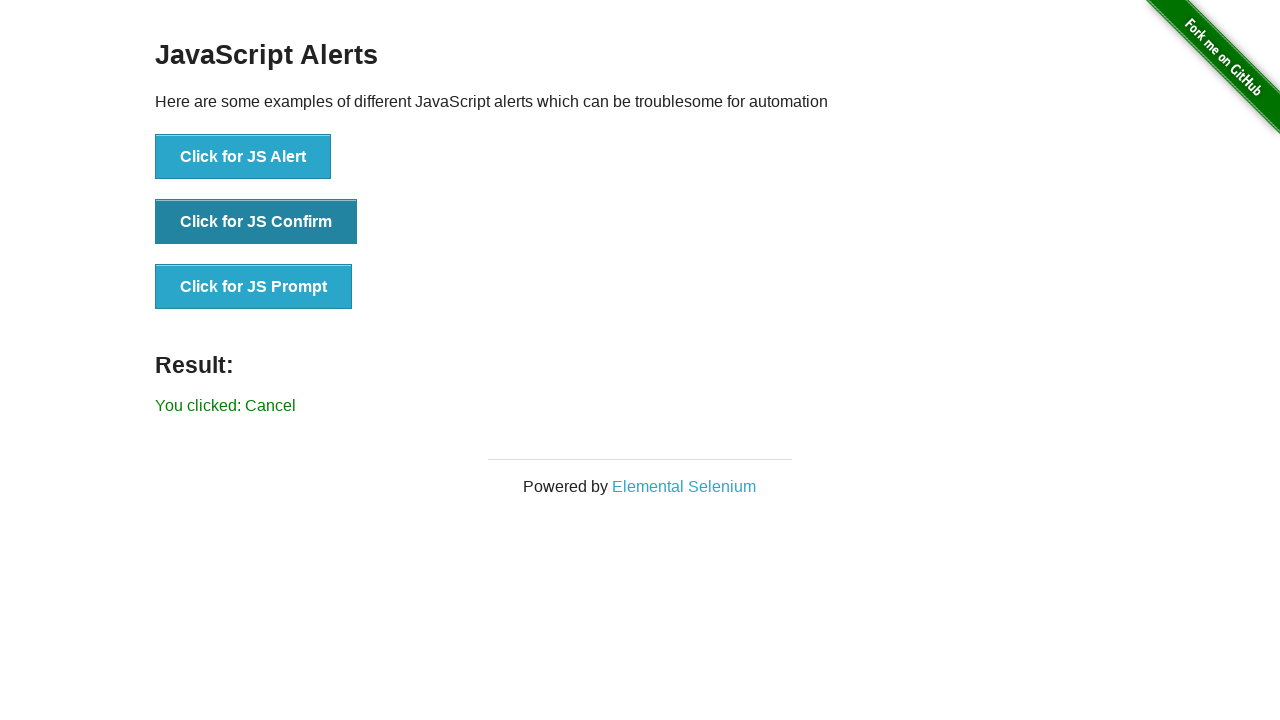